Tests the forgot password page by verifying page elements are displayed, filling in an email address in the text box, and submitting the form to retrieve the password.

Starting URL: https://the-internet.herokuapp.com/forgot_password

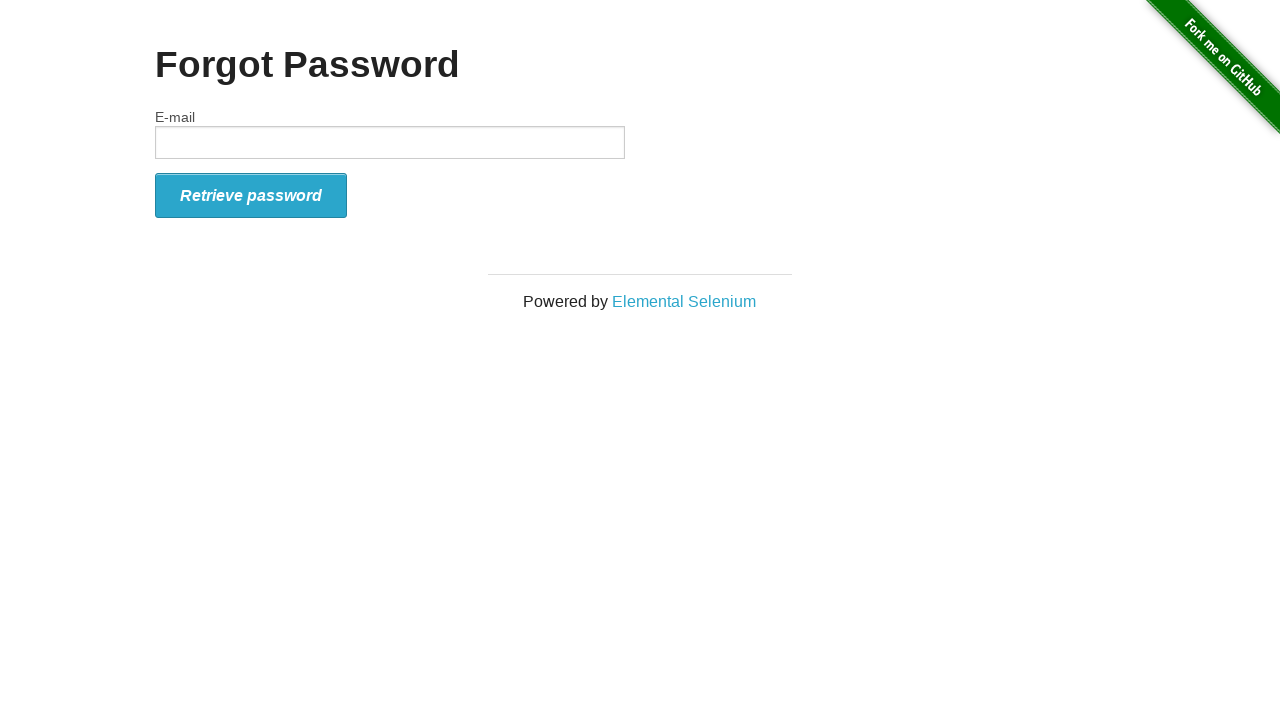

Waited for 'Forgot Password' header to be visible
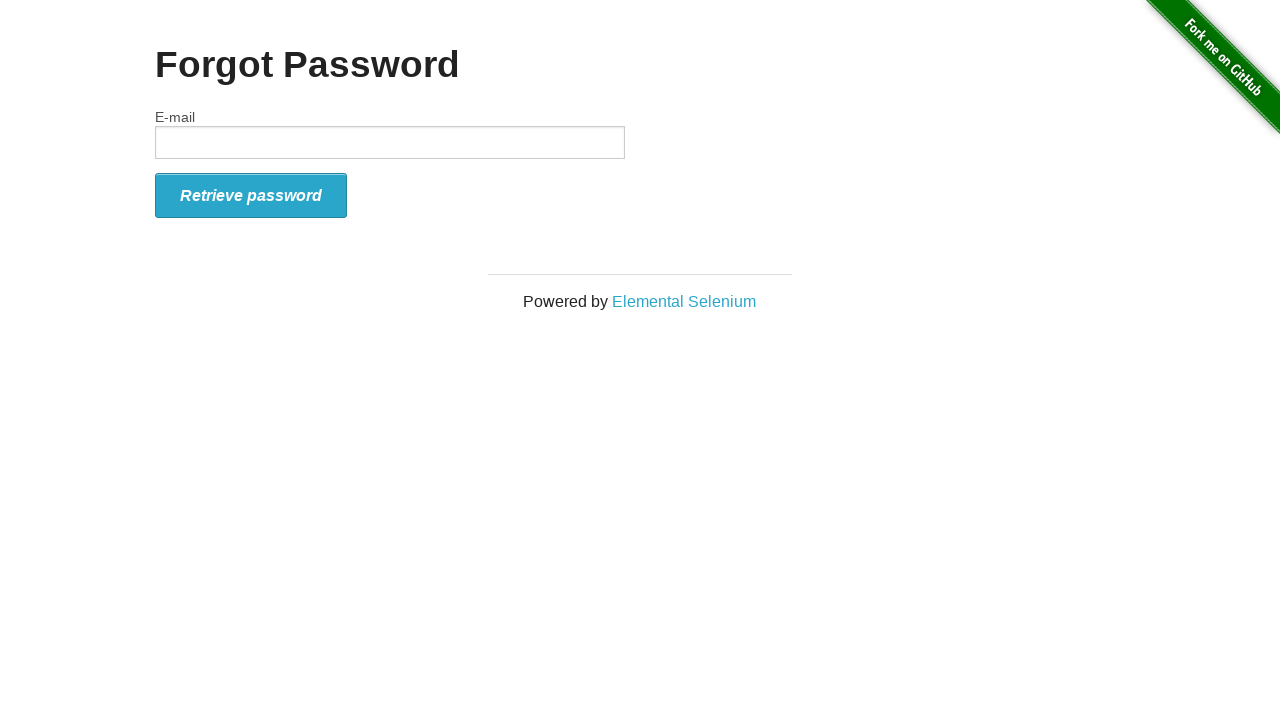

Printed 'Forgot Password' header text content
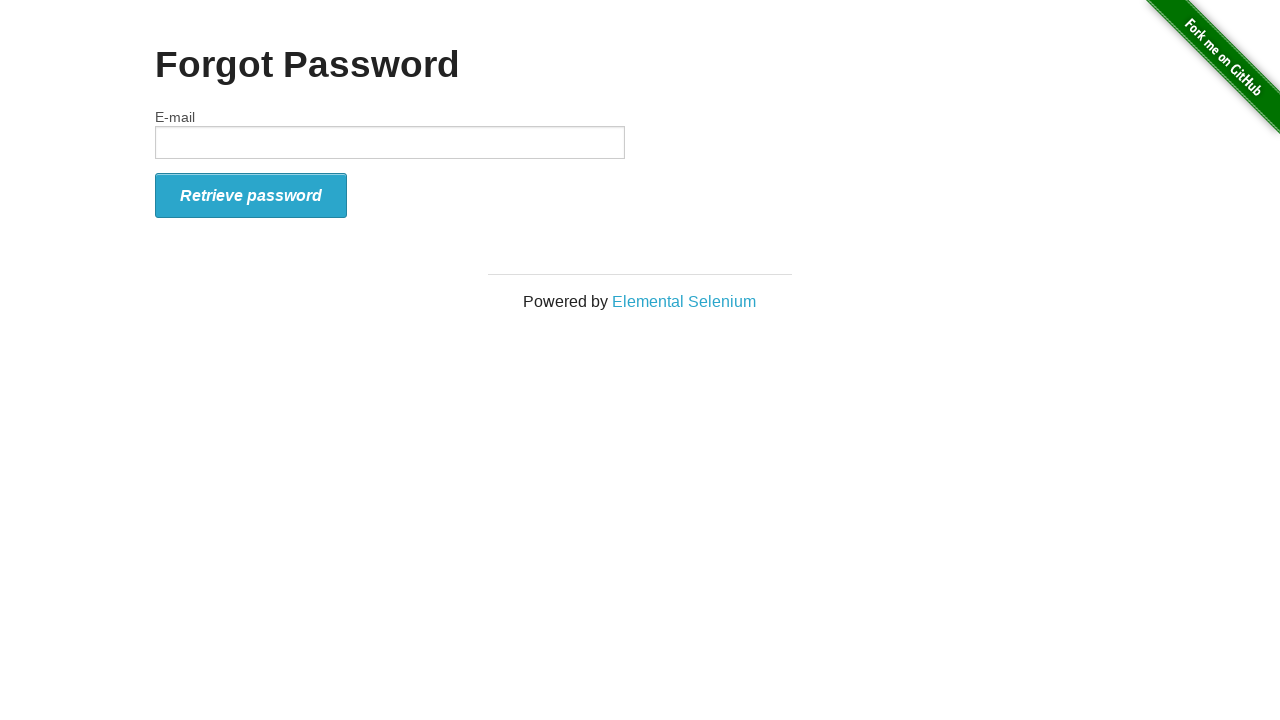

Waited for 'E-mail' label to be visible
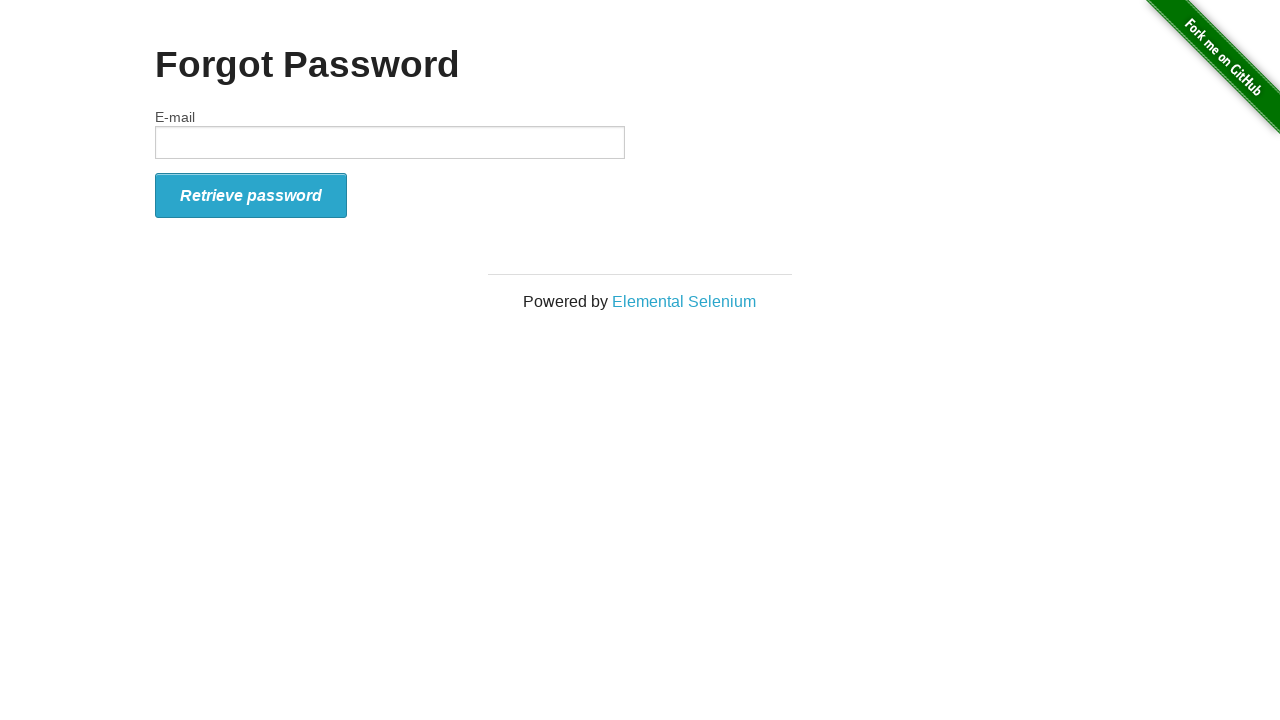

Printed 'E-mail' label text content
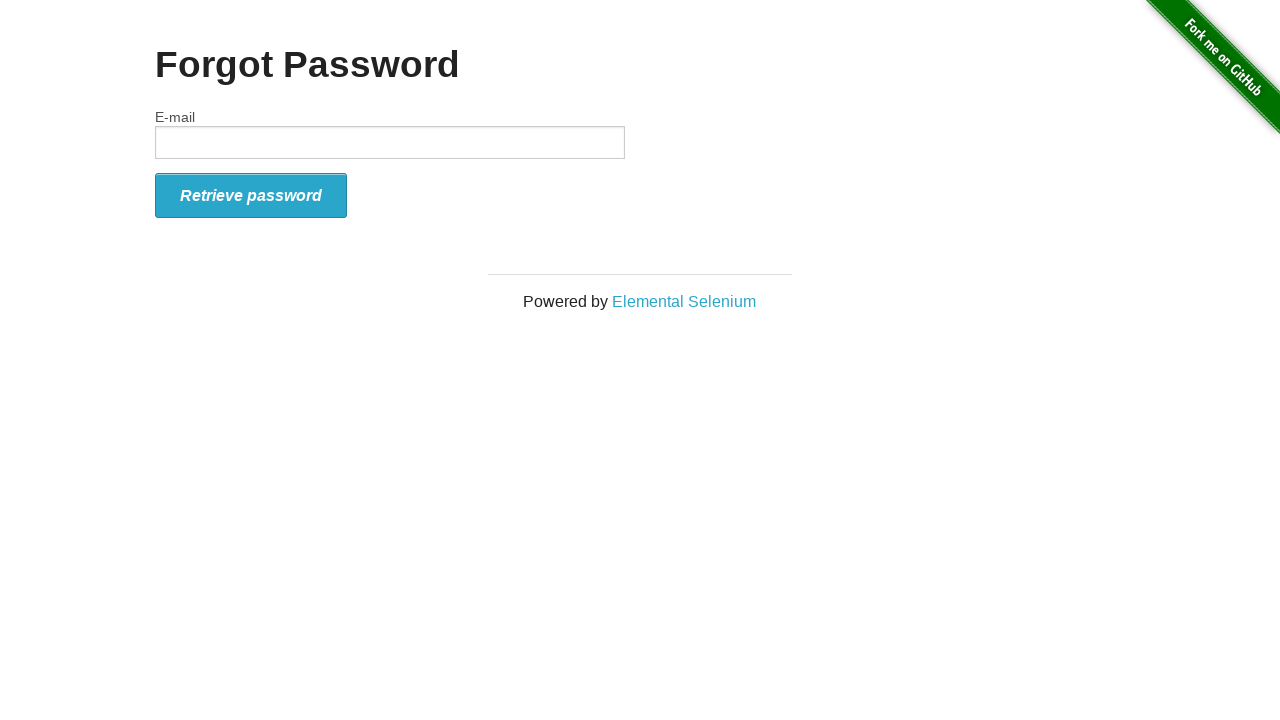

Cleared the email input field on xpath=//input[contains(@id,'em')]
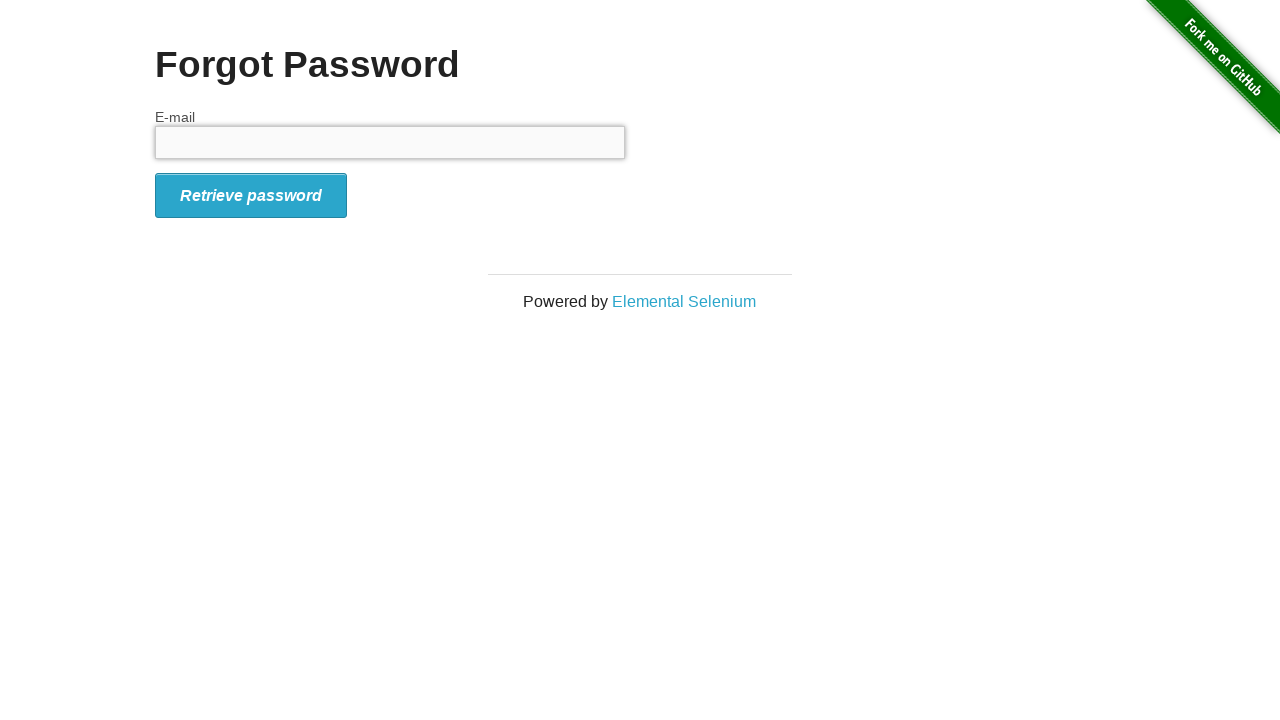

Filled email input field with 'testemail@example.com' on xpath=//input[contains(@id,'em')]
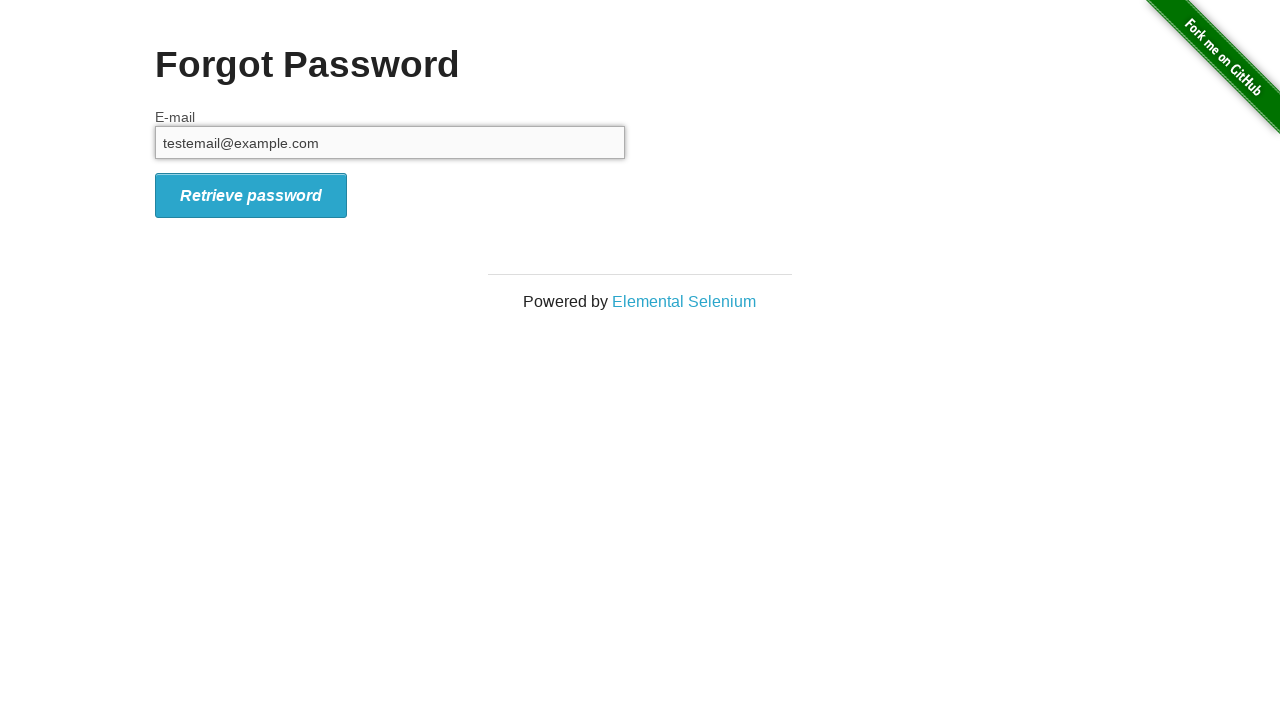

Clicked the submit button to retrieve password at (251, 195) on xpath=//button
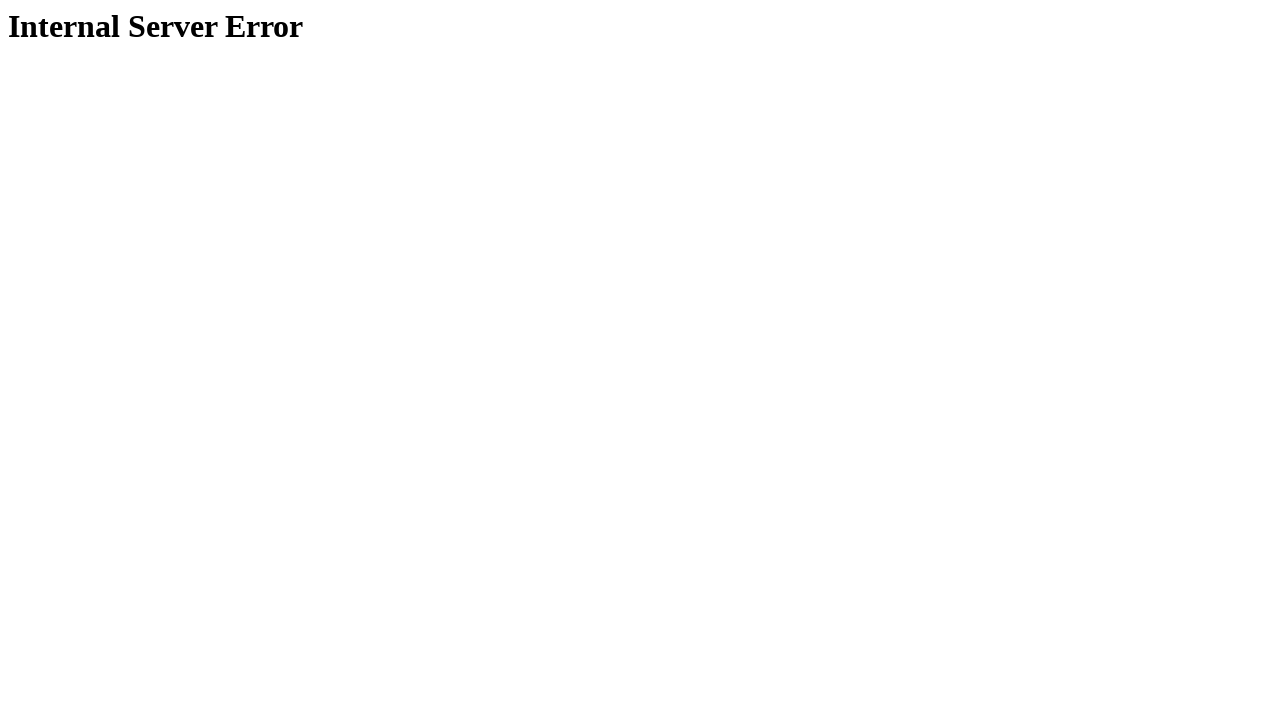

Waited for result heading to load
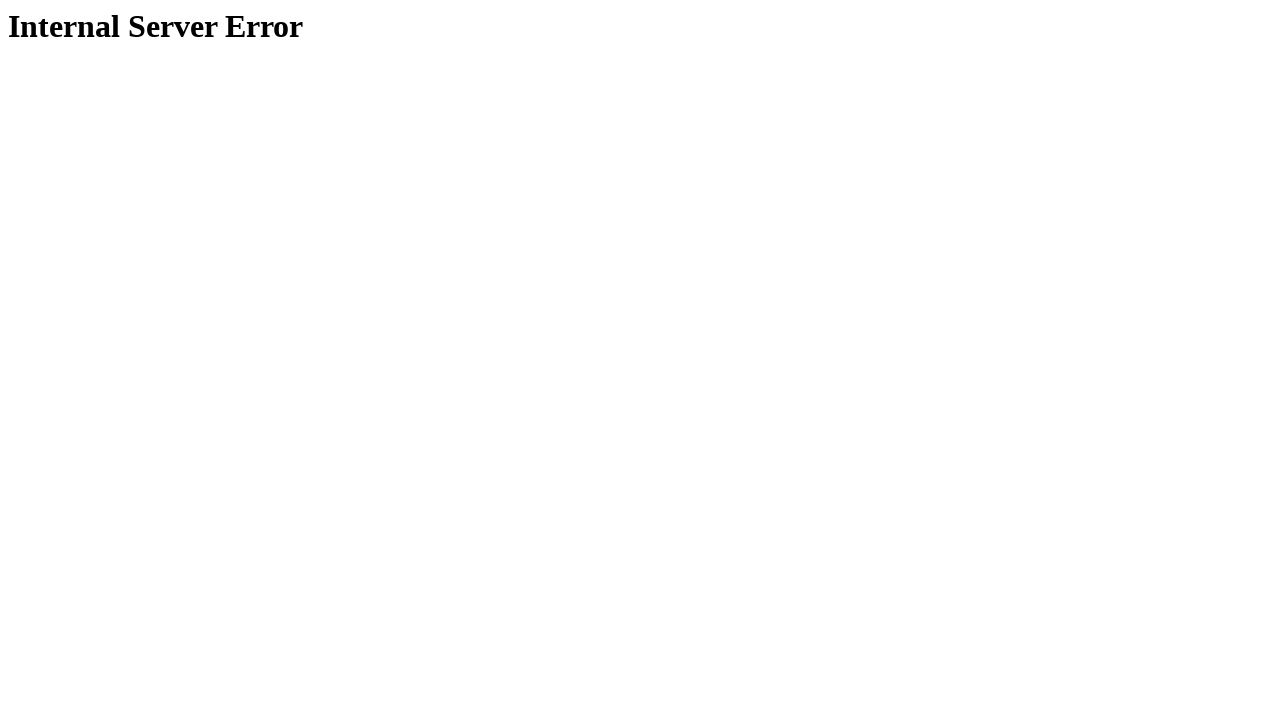

Printed result heading text content
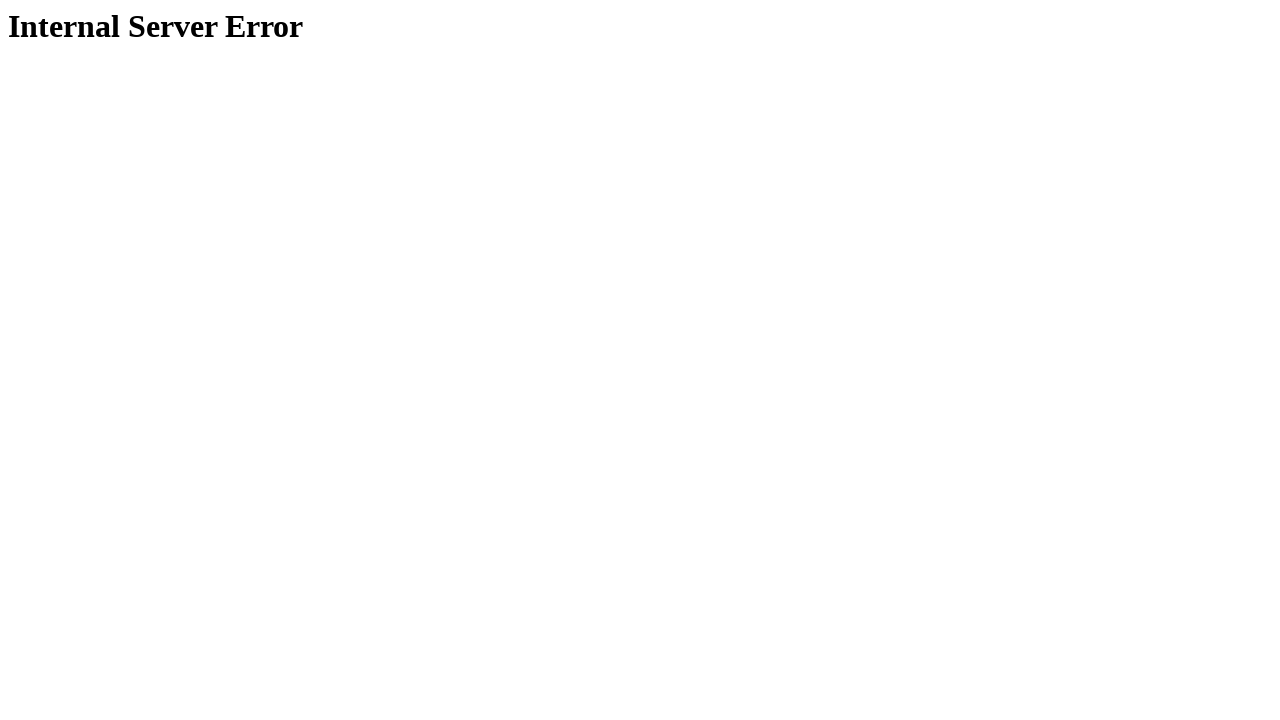

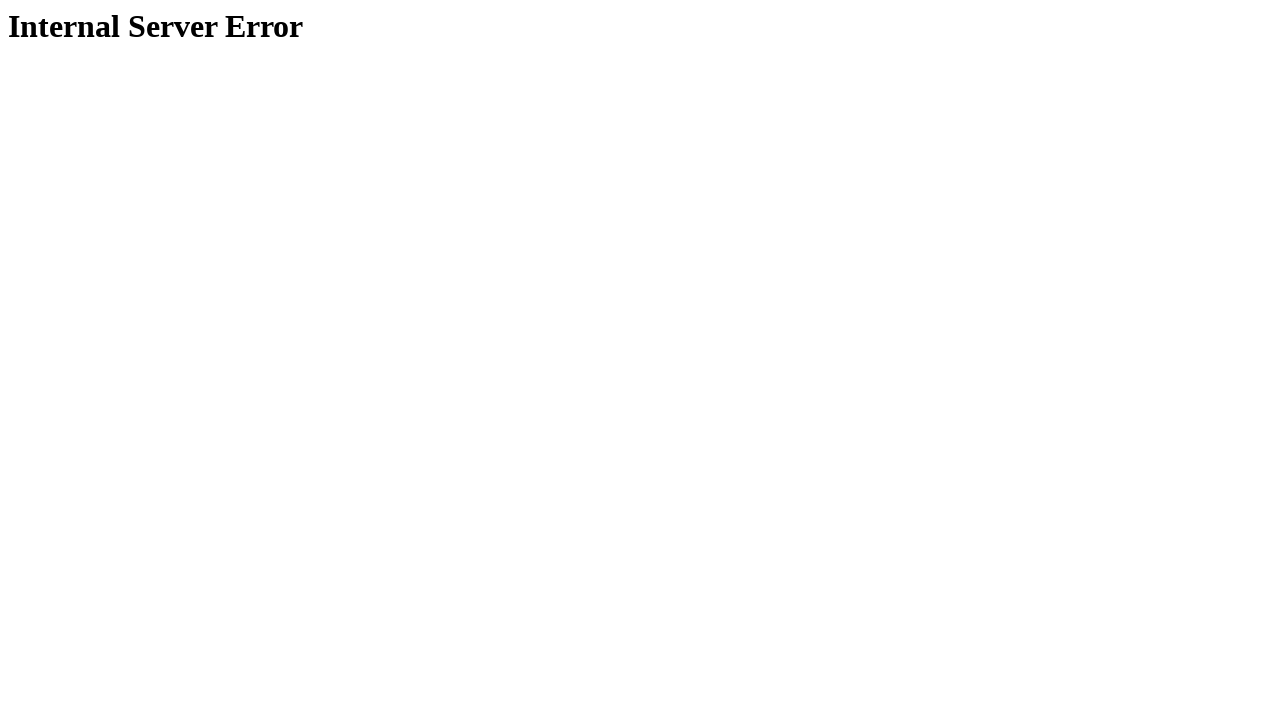